Tests AI chat functionality by navigating to DeepAI chat page, entering a message in the chatbox, and clicking the submit button to send the message.

Starting URL: https://deepai.org/chat

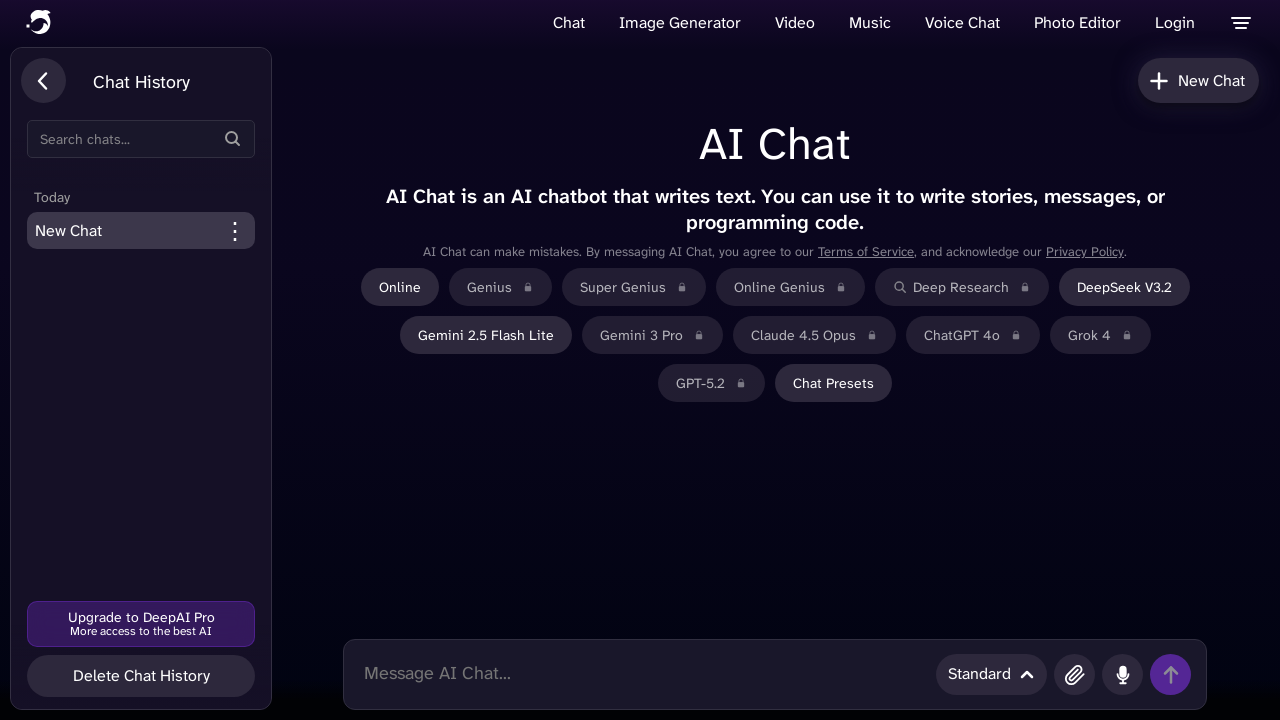

Waited for chatbox to be available on DeepAI chat page
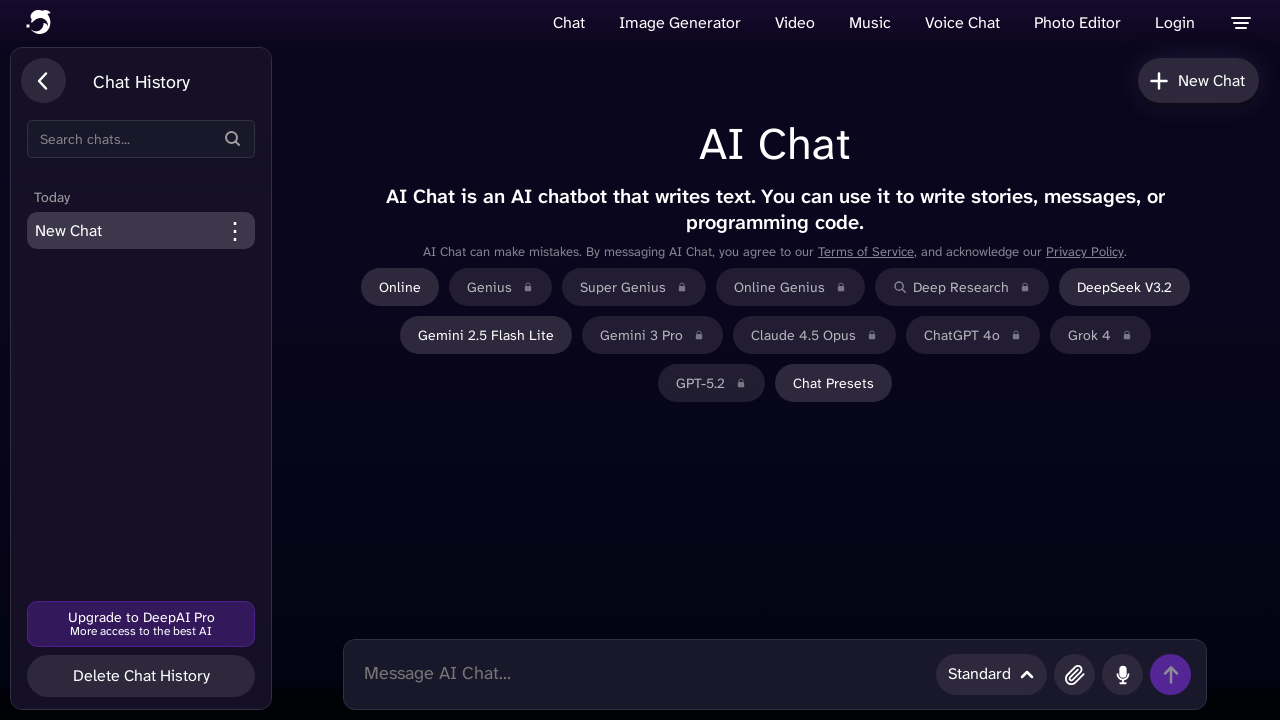

Filled chatbox with test message on .chatbox
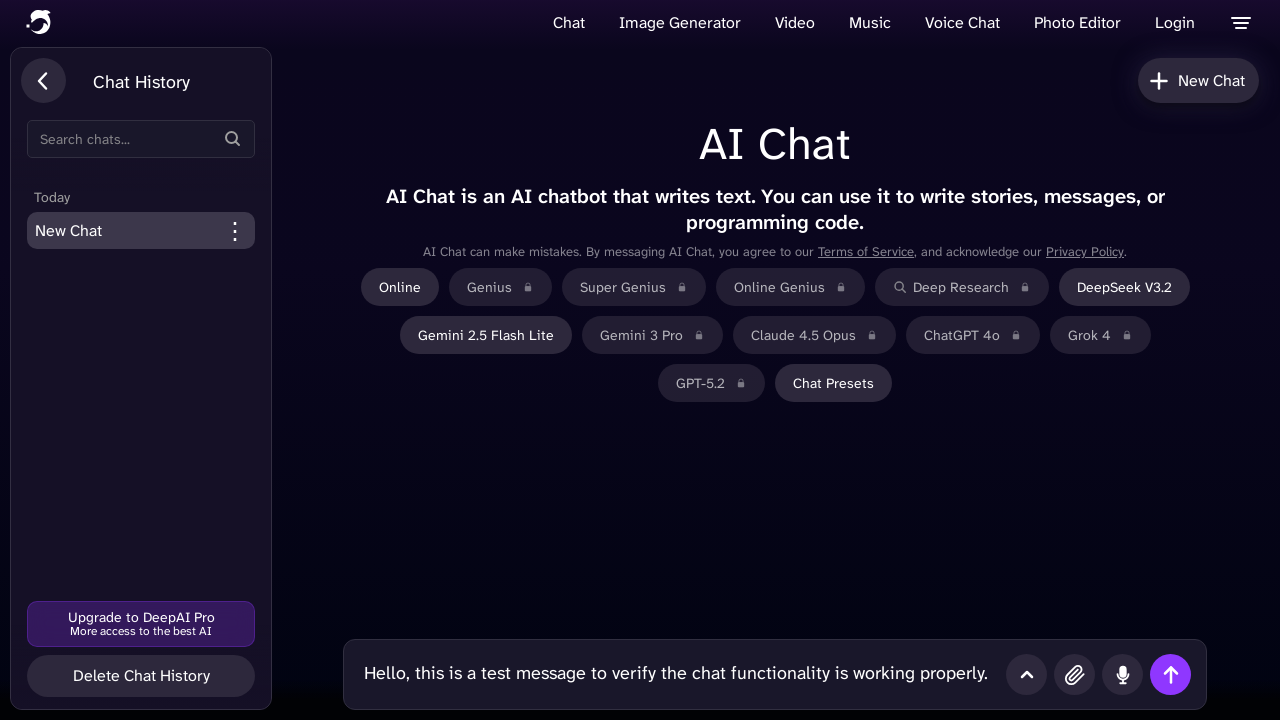

Clicked submit button to send message at (1170, 674) on #chatSubmitButton
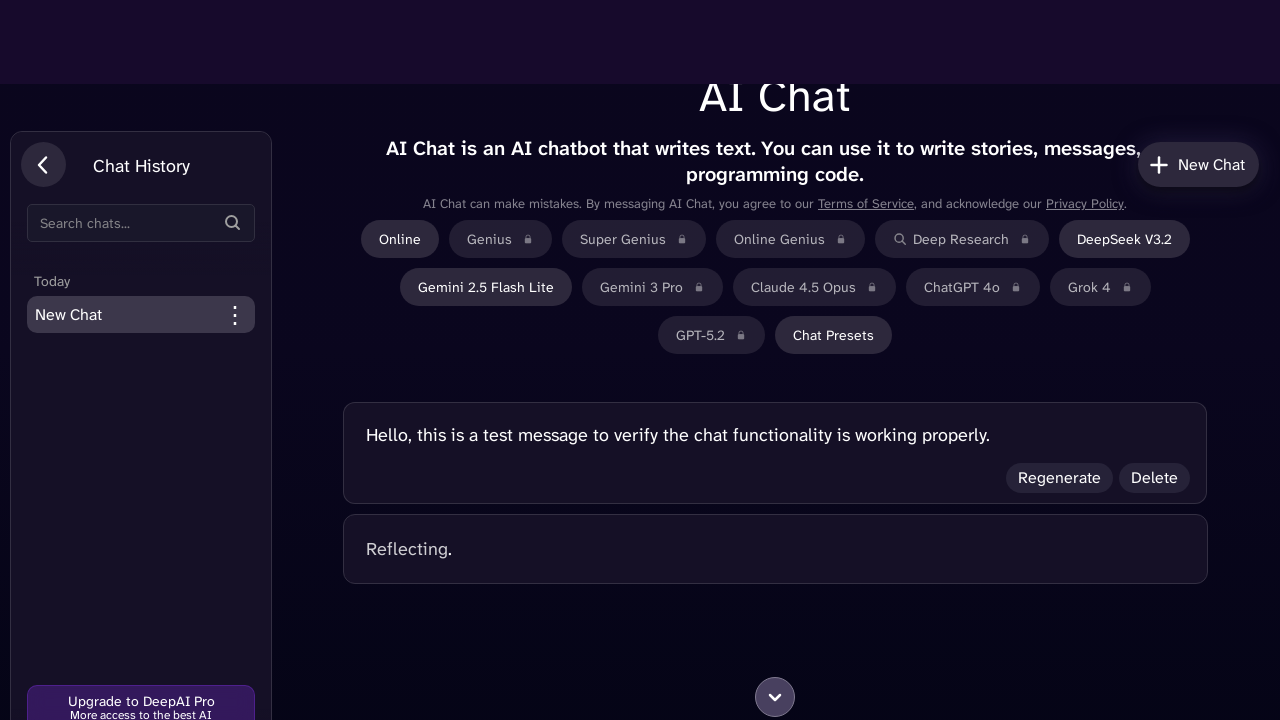

Waited 2 seconds for AI response to start loading
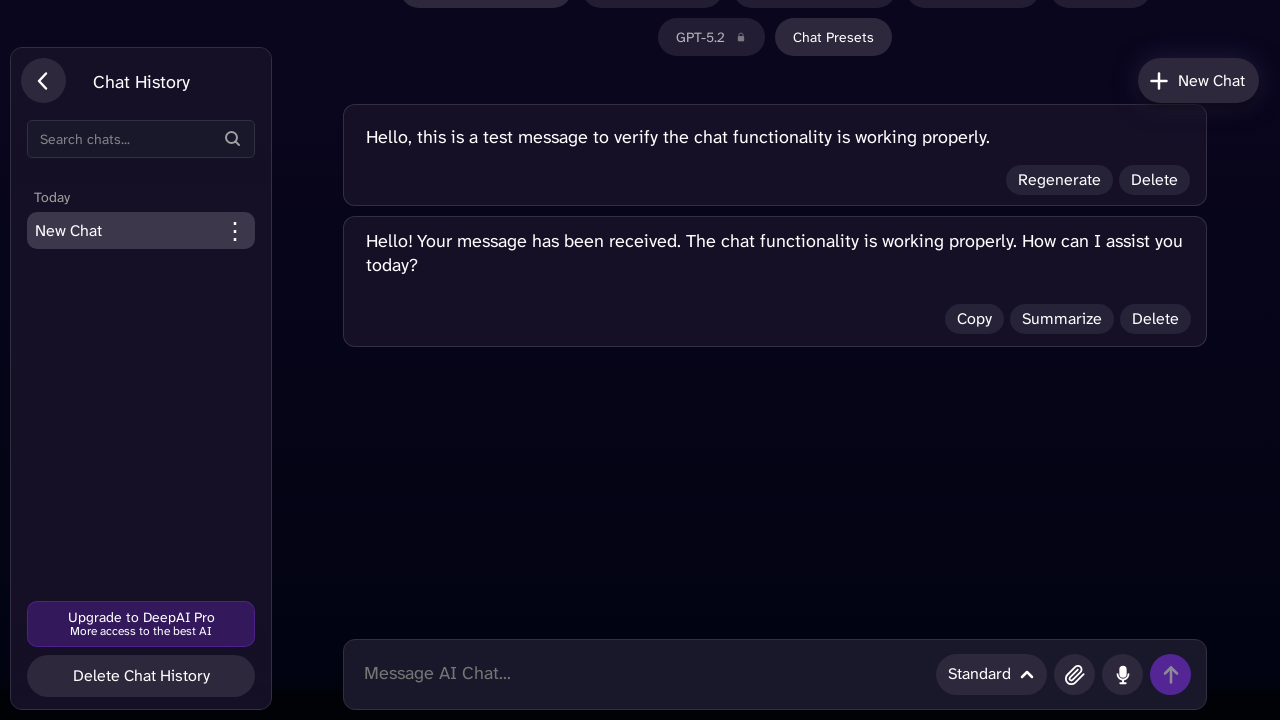

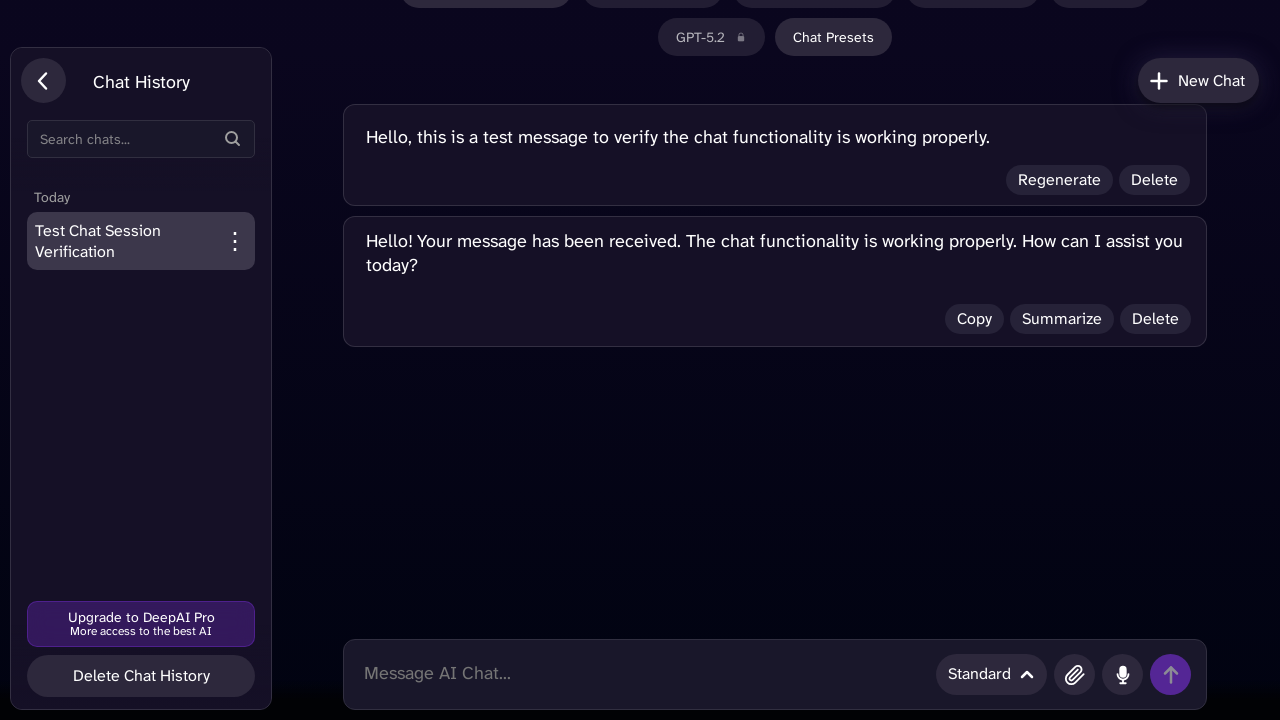